Tests login page error message validation by attempting to login with invalid credentials and verifying the error message displayed

Starting URL: https://app.vwo.com

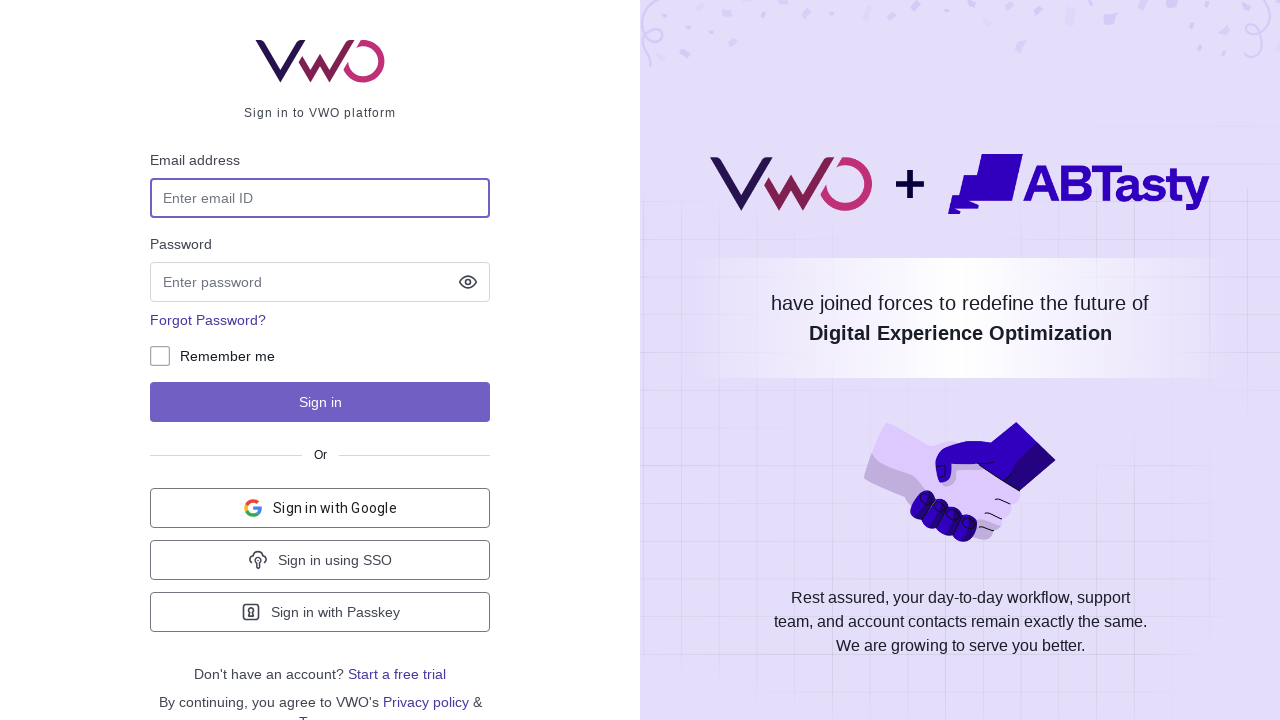

Filled email field with 'admin@admin.com' on #login-username
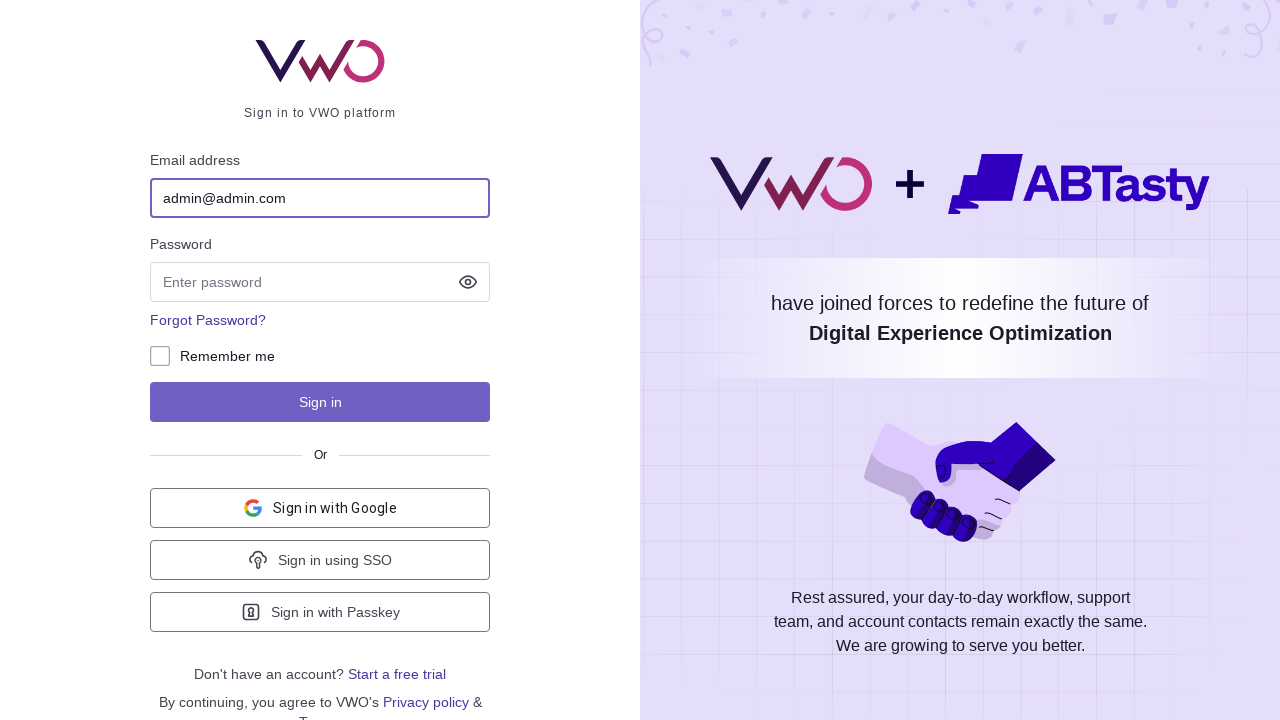

Filled password field with 'Test12345' on input[name='password']
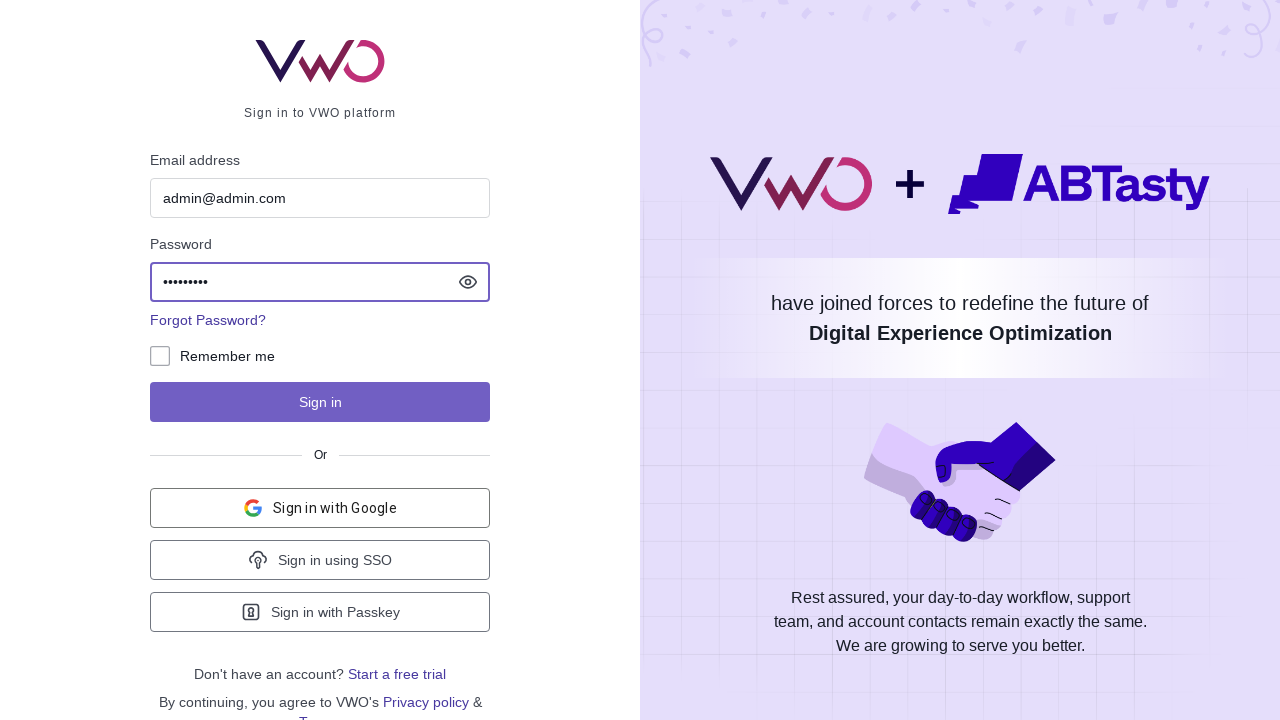

Clicked login button at (320, 402) on #js-login-btn
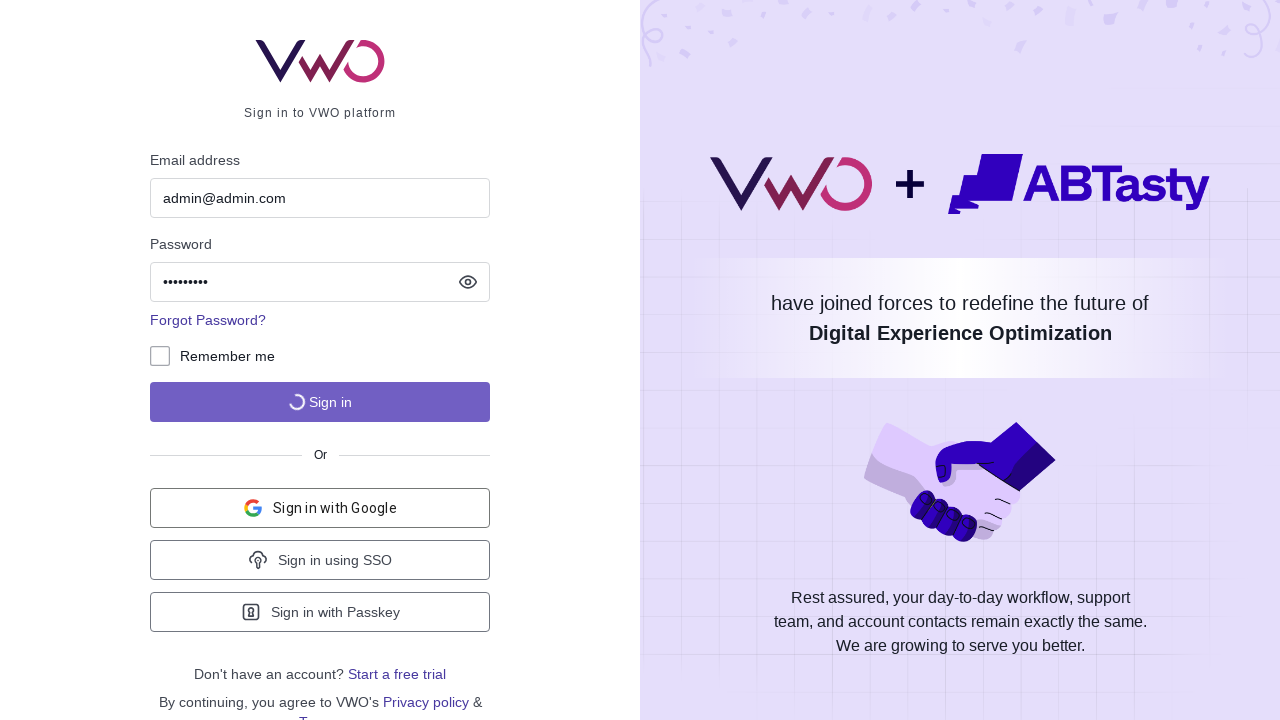

Error message notification appeared
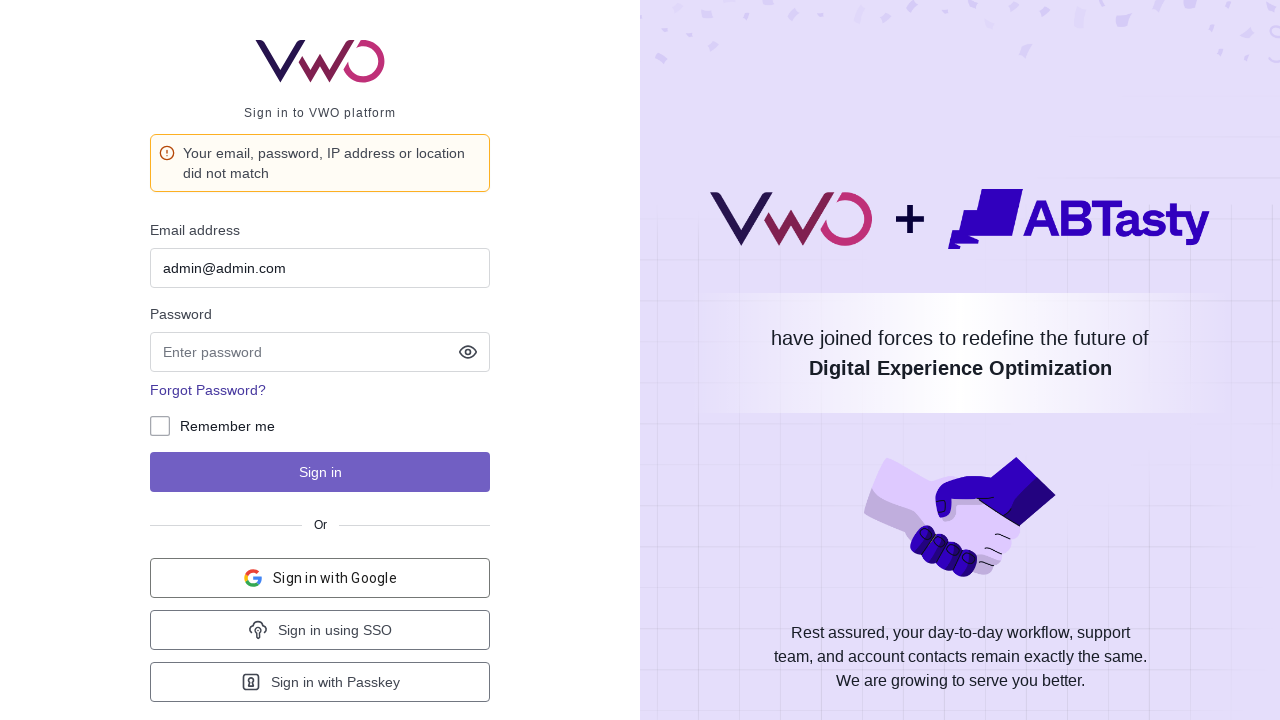

Verified error message text matches expected message
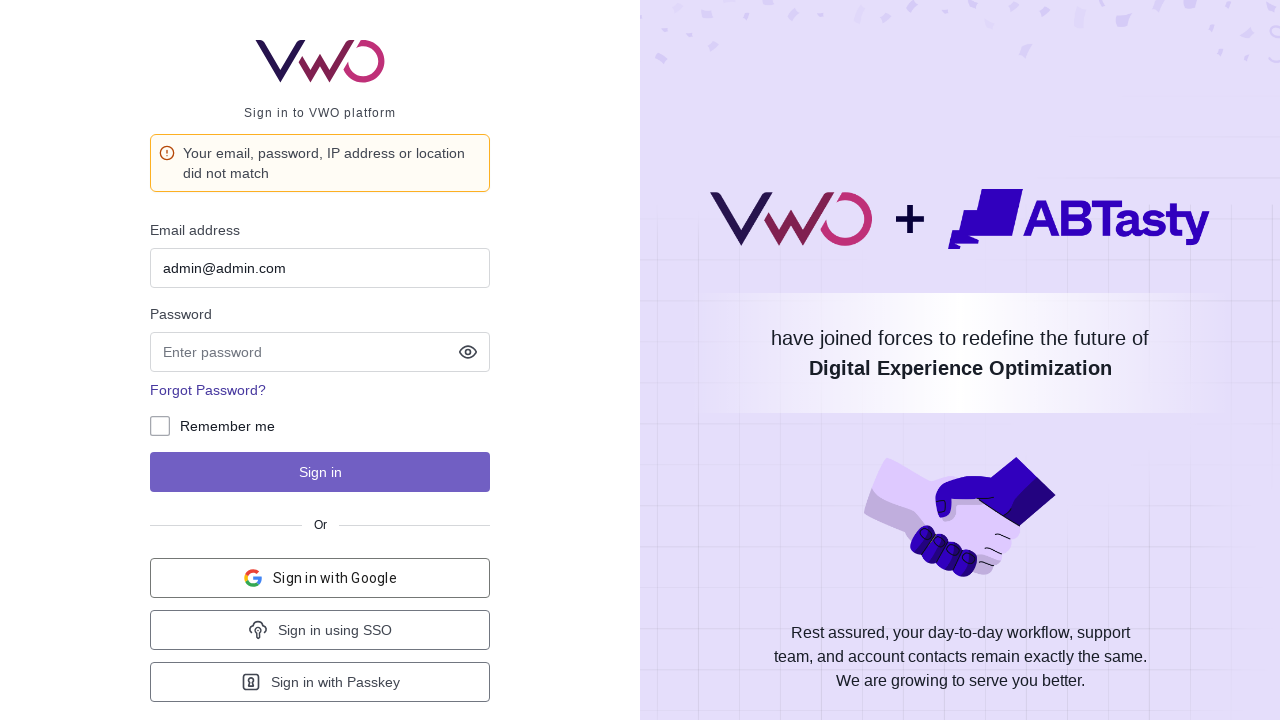

Clicked 'Start a free trial' link at (397, 582) on text=Start a free trial
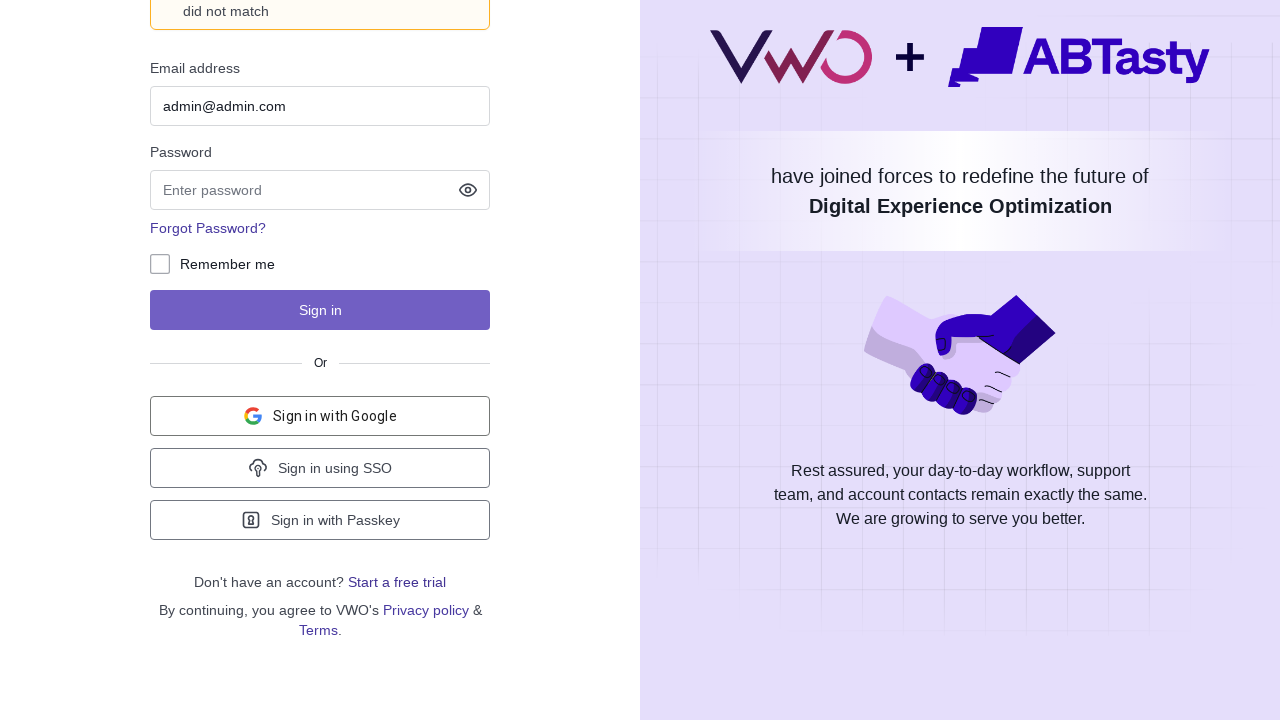

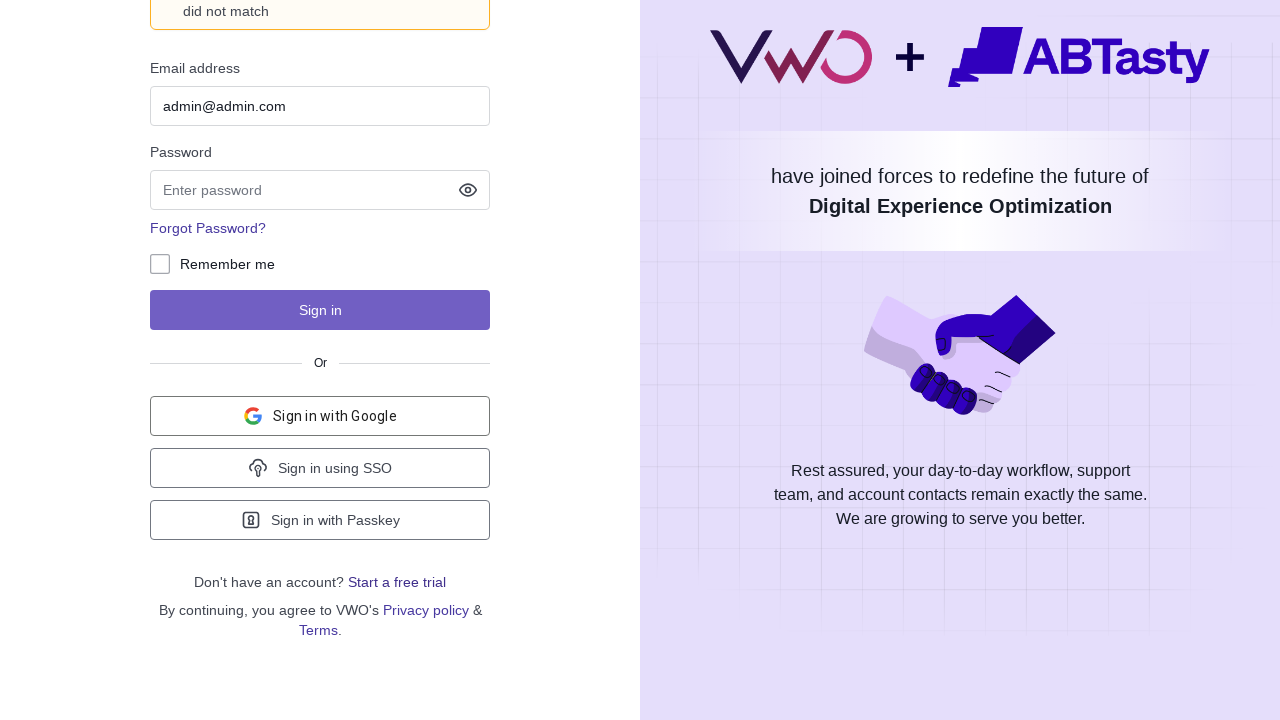